Tests a reservation form by filling in a guest name field and proceeding to the next step

Starting URL: http://example.selenium.jp/reserveApp

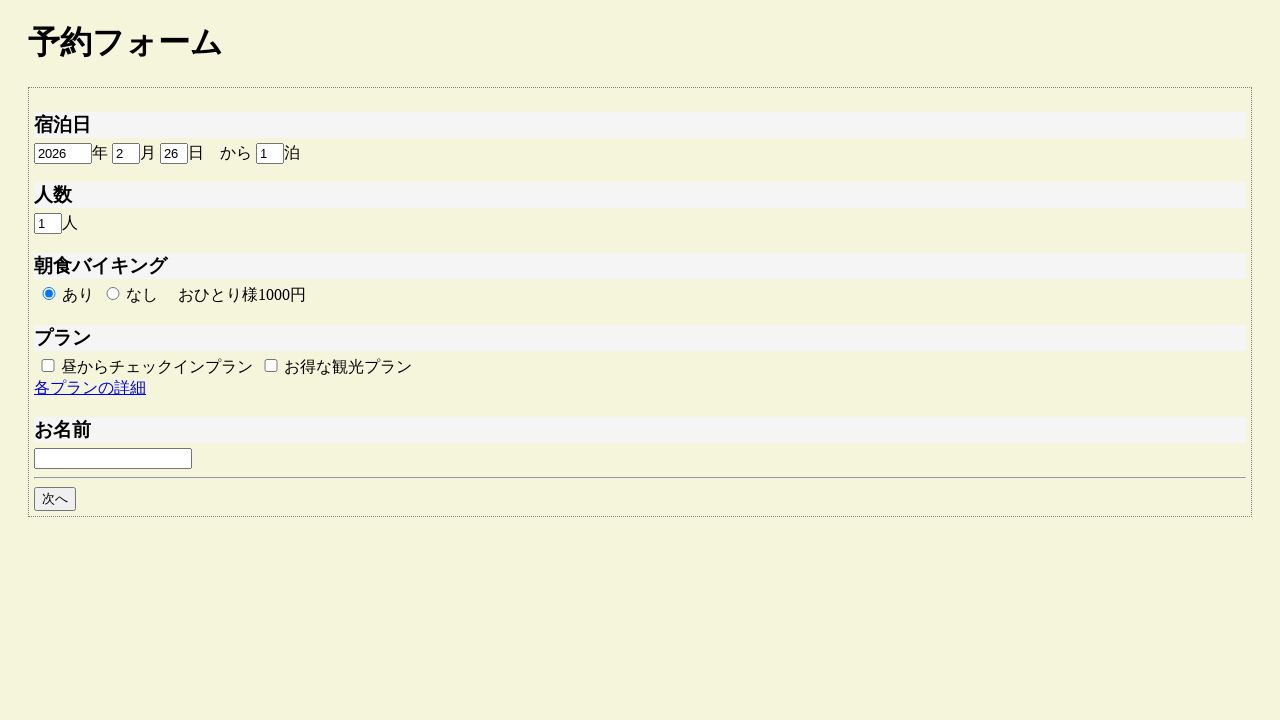

Filled guest name field with 'サンプルユーザー' on #guestname
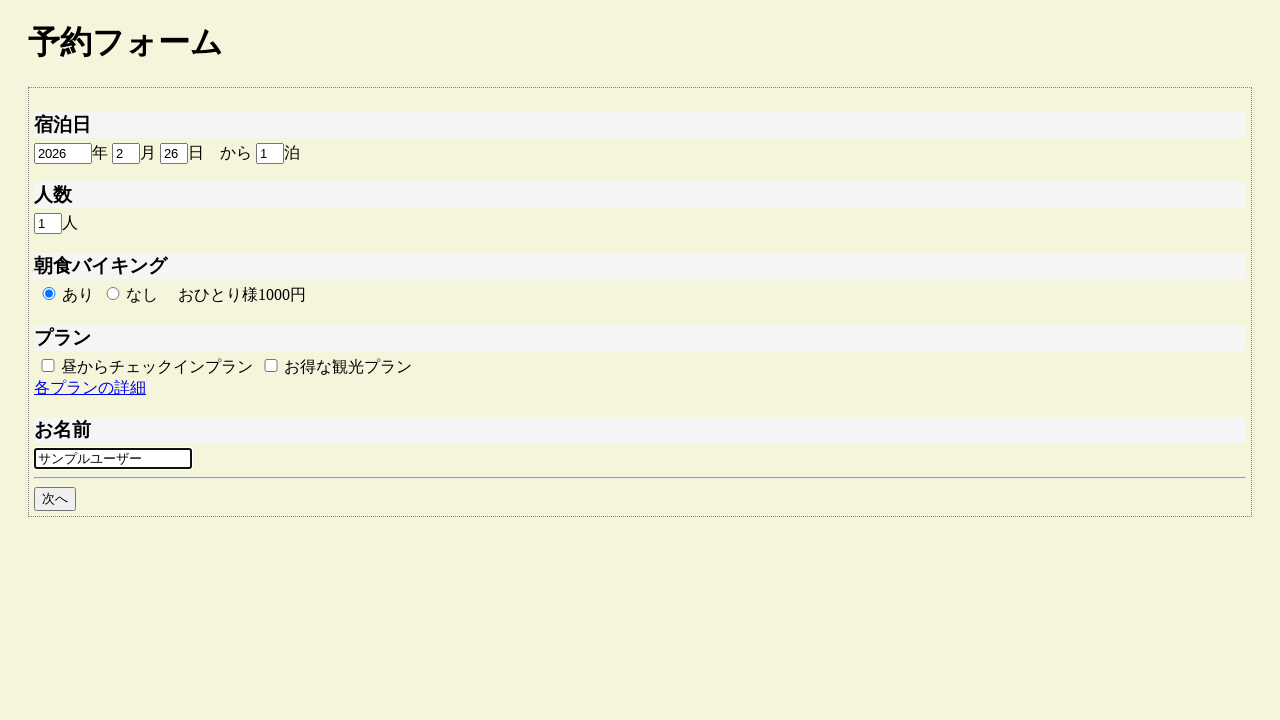

Clicked next button to proceed to next step at (55, 499) on #goto_next
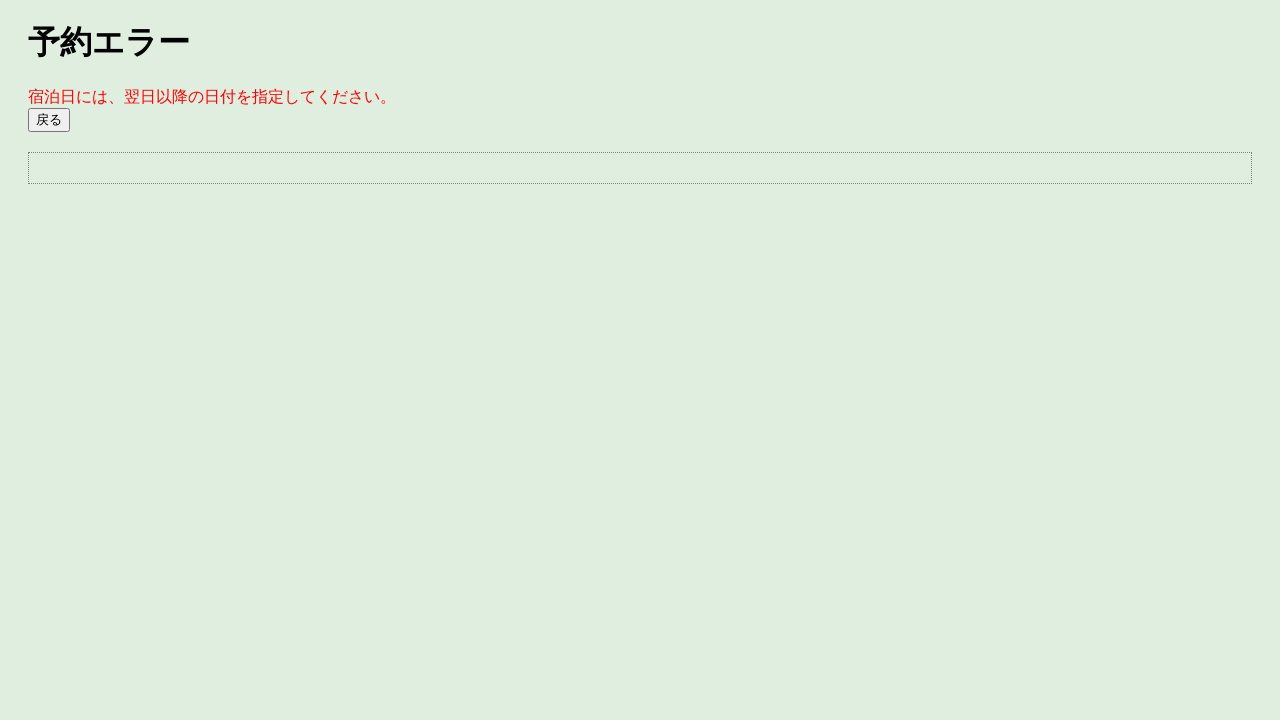

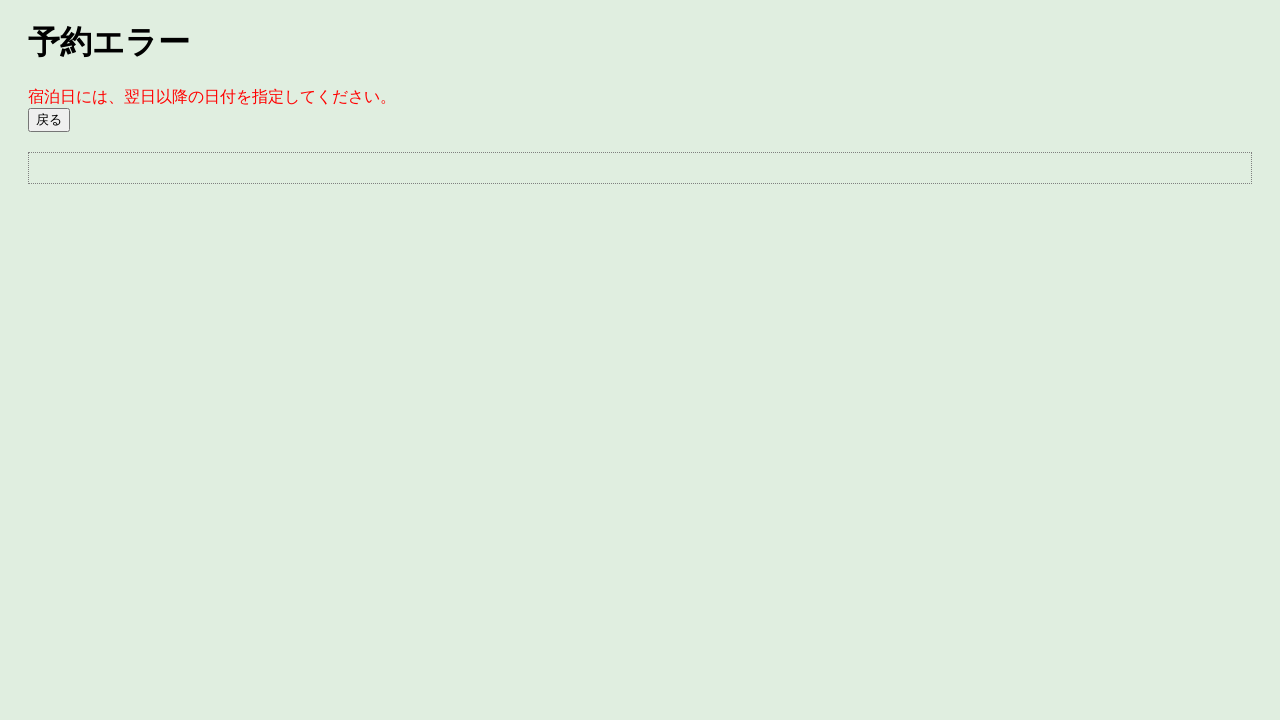